Tests navigation to Checkboxes page and verifies there are two checkbox elements present

Starting URL: https://the-internet.herokuapp.com/

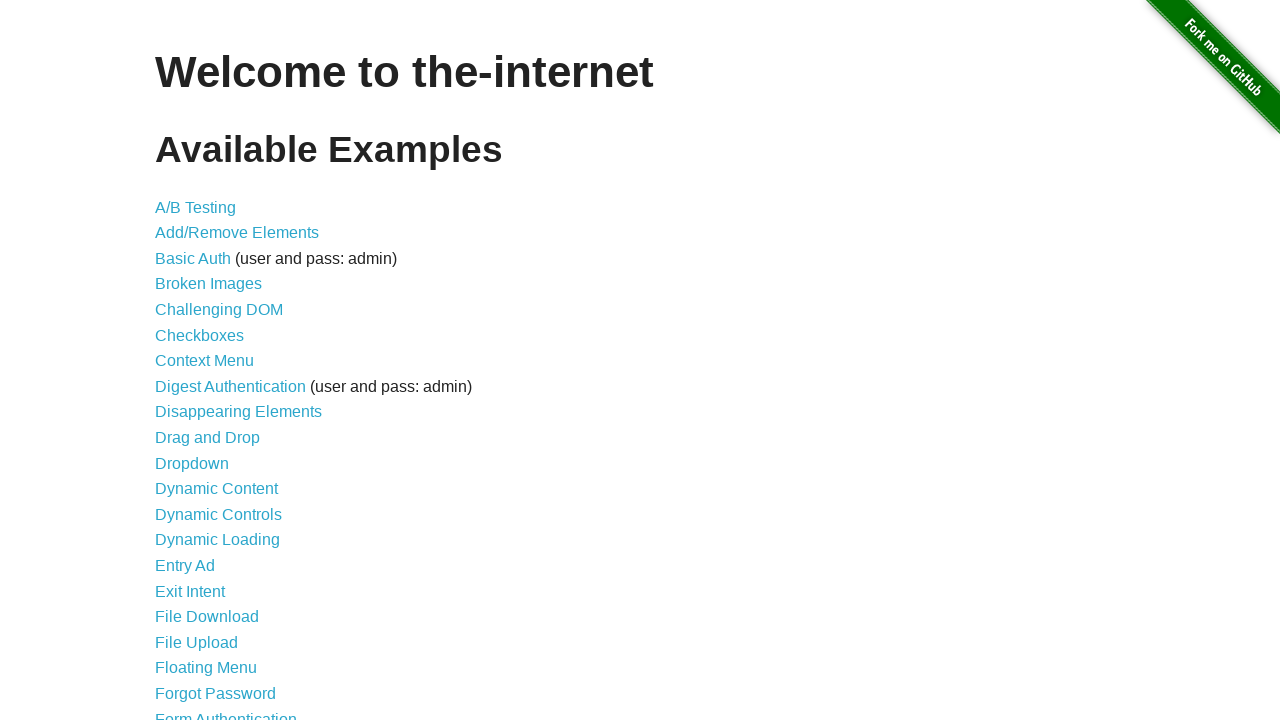

Clicked on Checkboxes link at (200, 335) on a[href='/checkboxes']
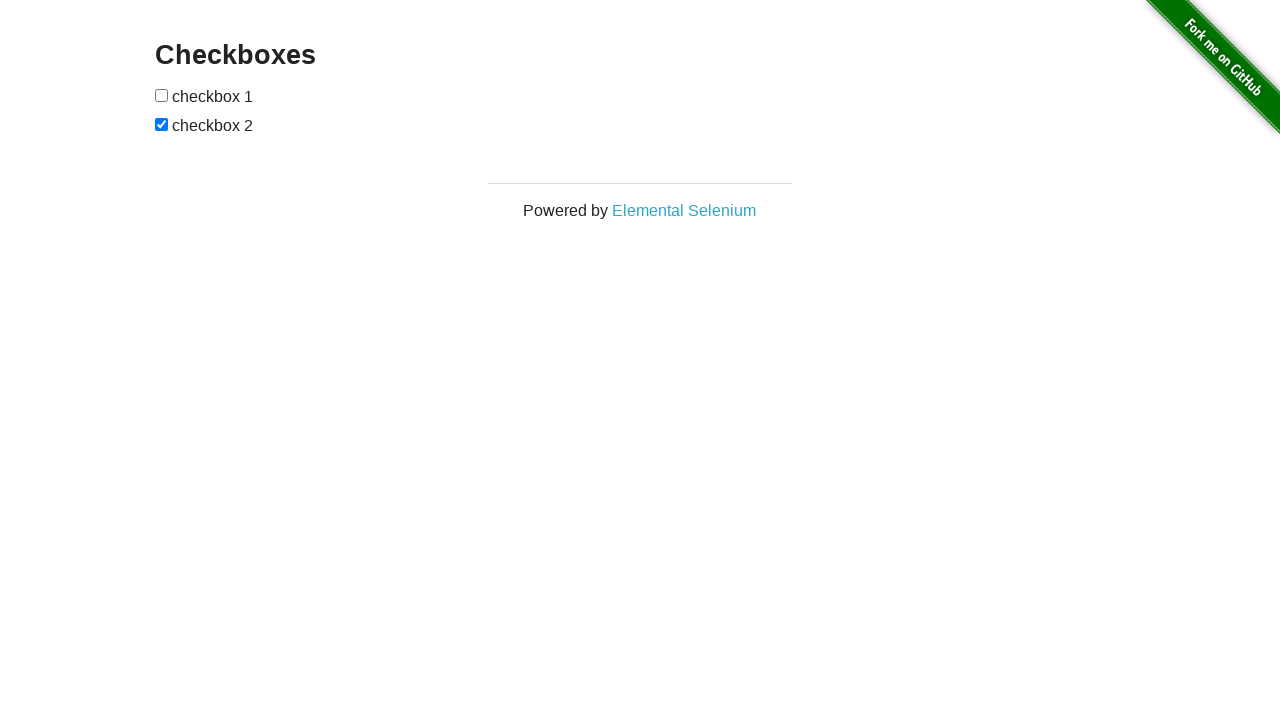

Checkboxes loaded and became visible
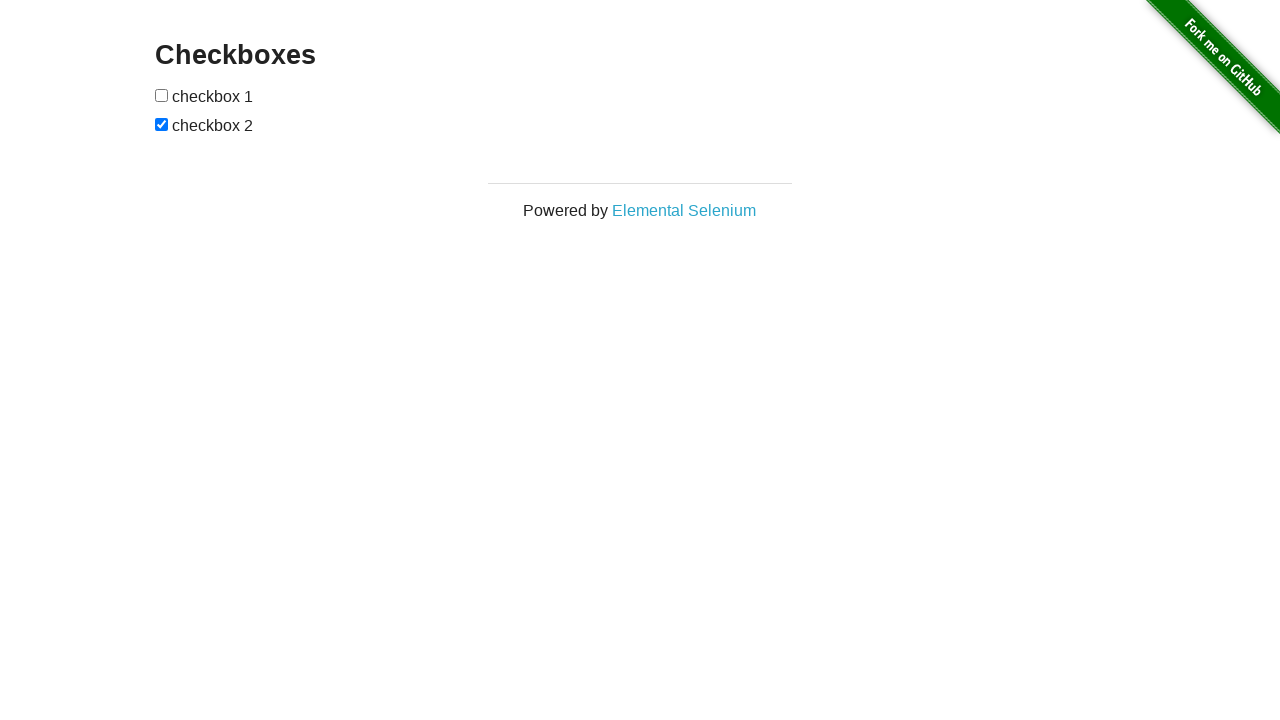

Located all checkbox elements
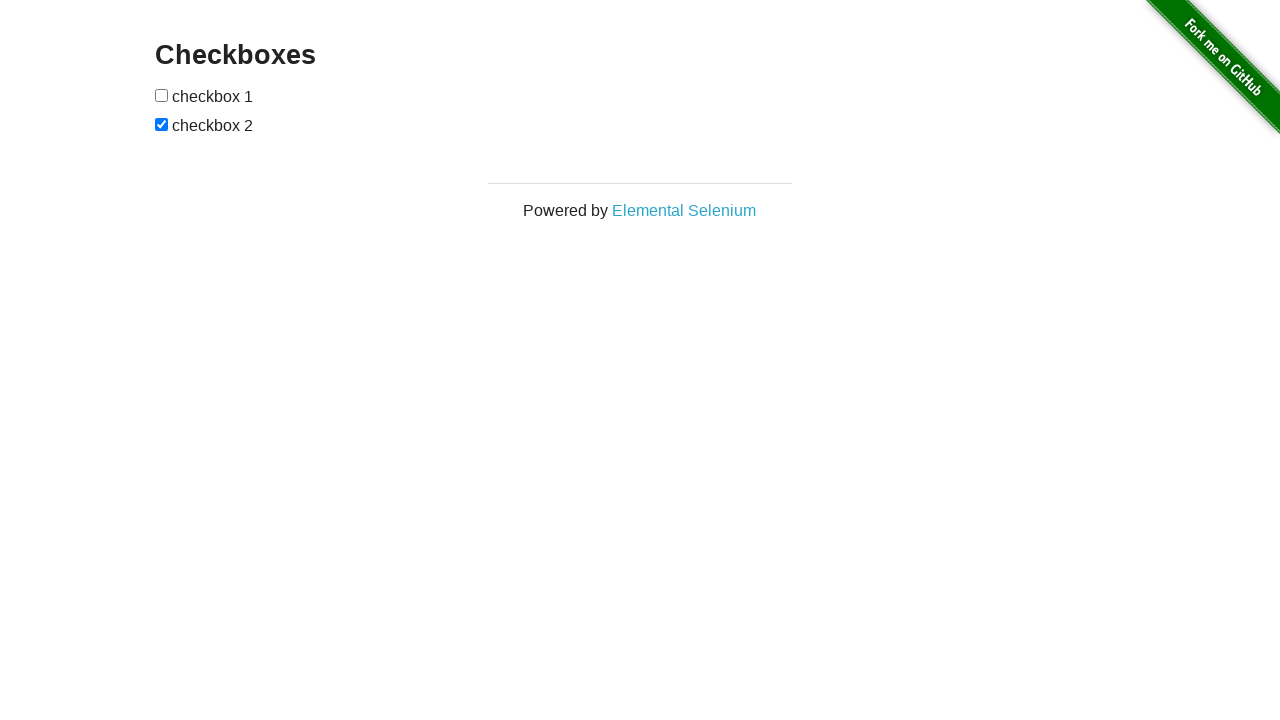

Verified that exactly 2 checkboxes are present
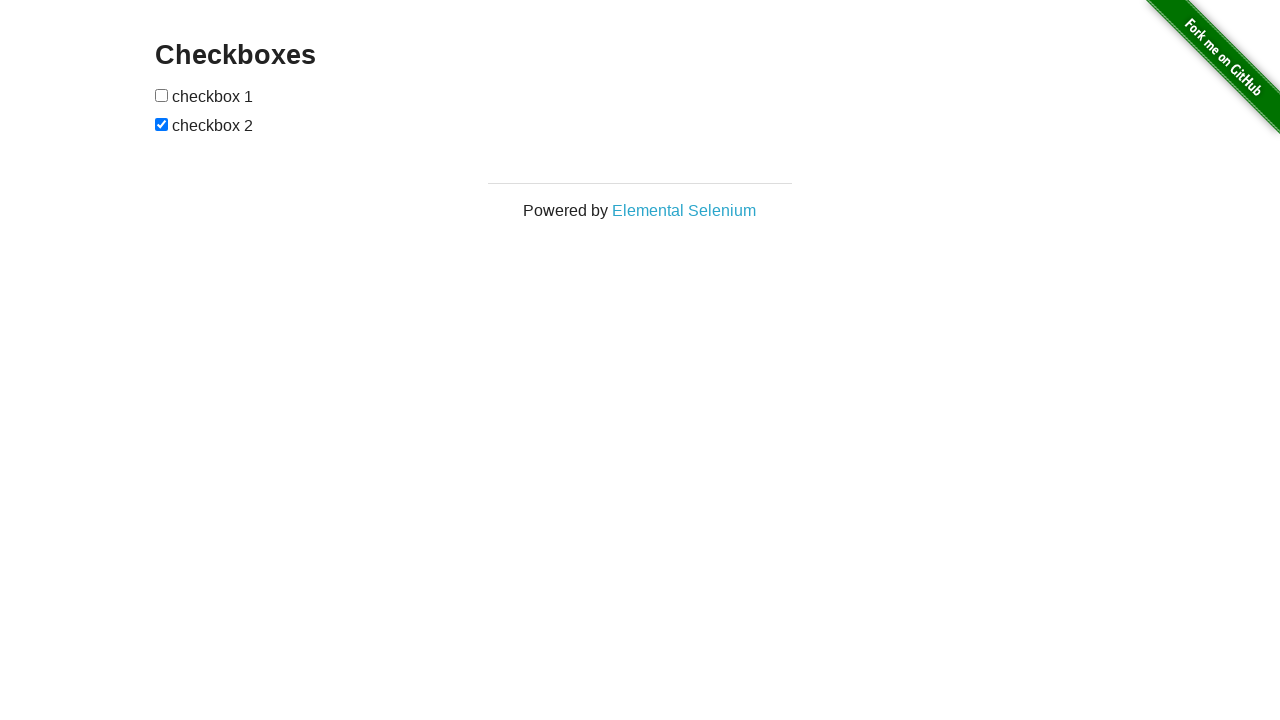

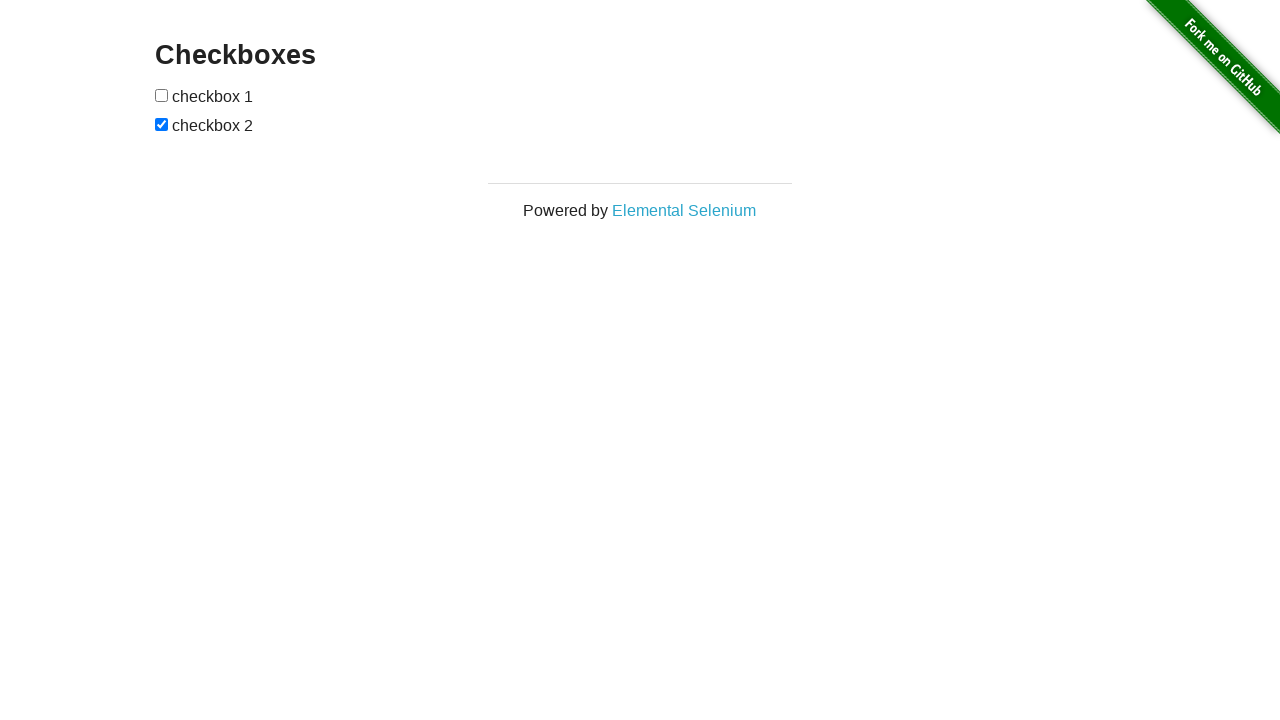